Tests that custom keyboard keys (like BACK_SPACE) work correctly by typing a character into a dynamically created input field and then deleting it with backspace, verifying the field is empty.

Starting URL: http://example.com/

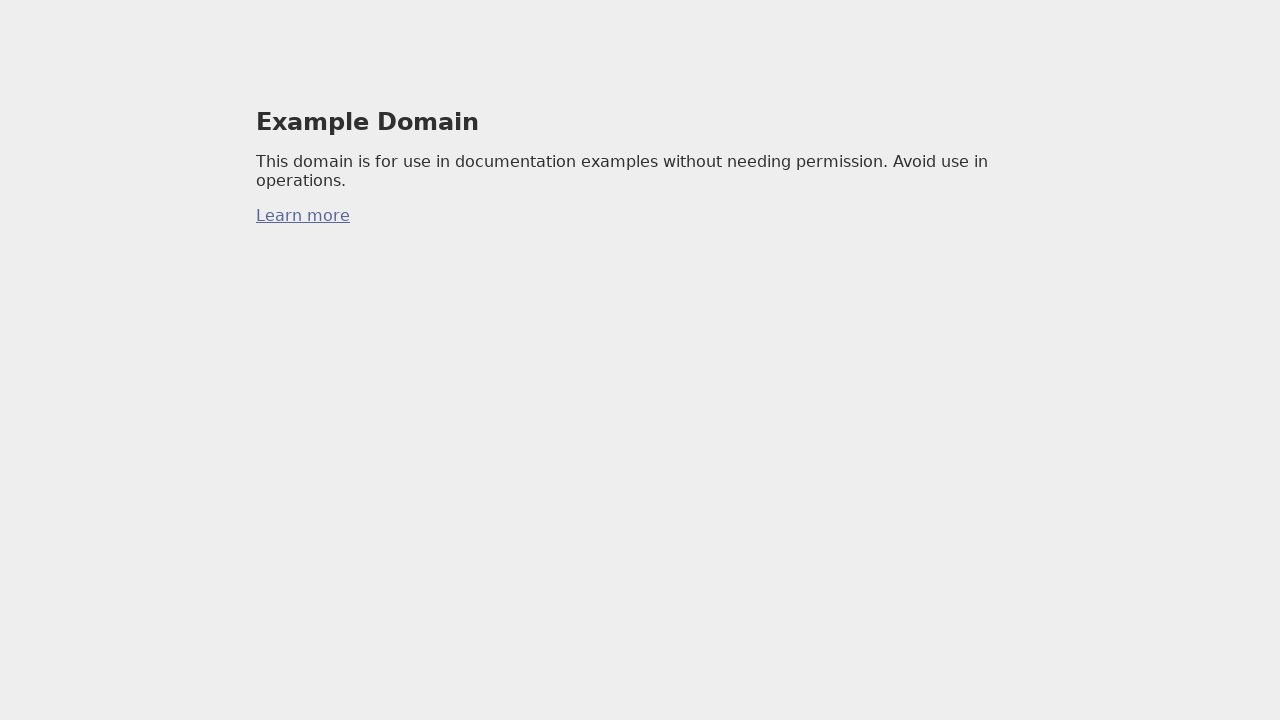

Created dynamic input element with id 'myInput'
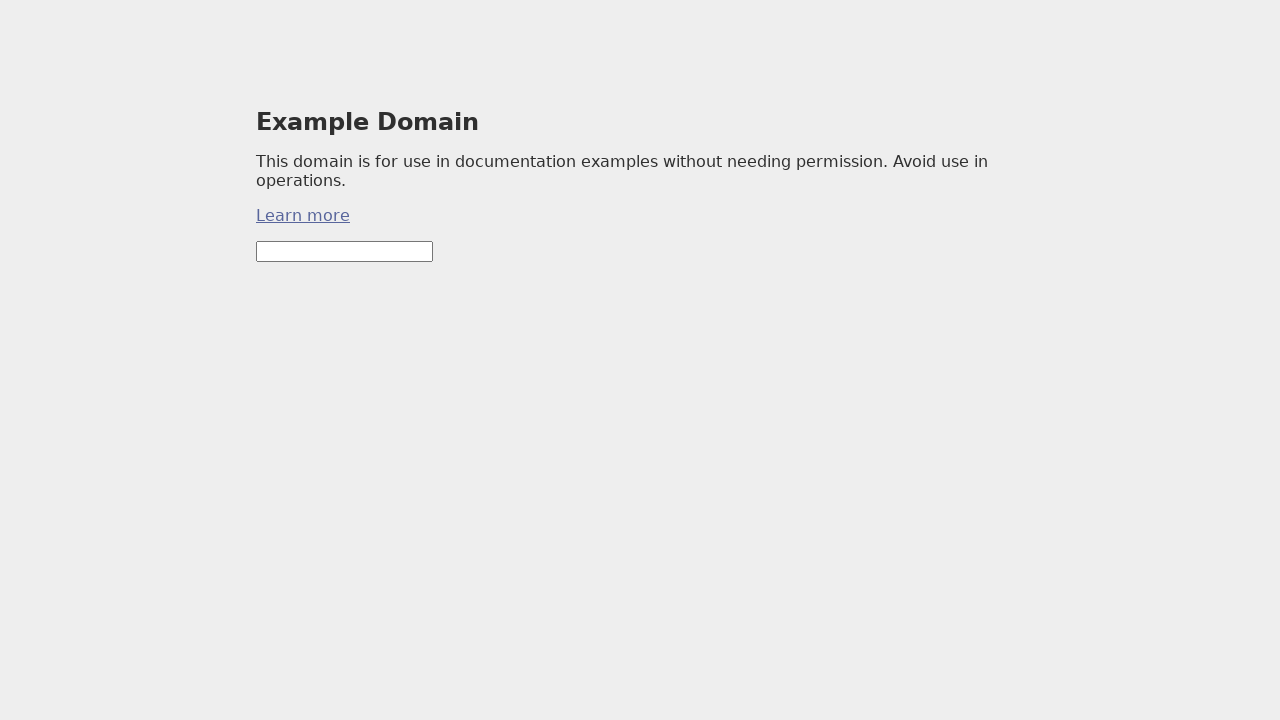

Typed 'x' character into the input field on #myInput
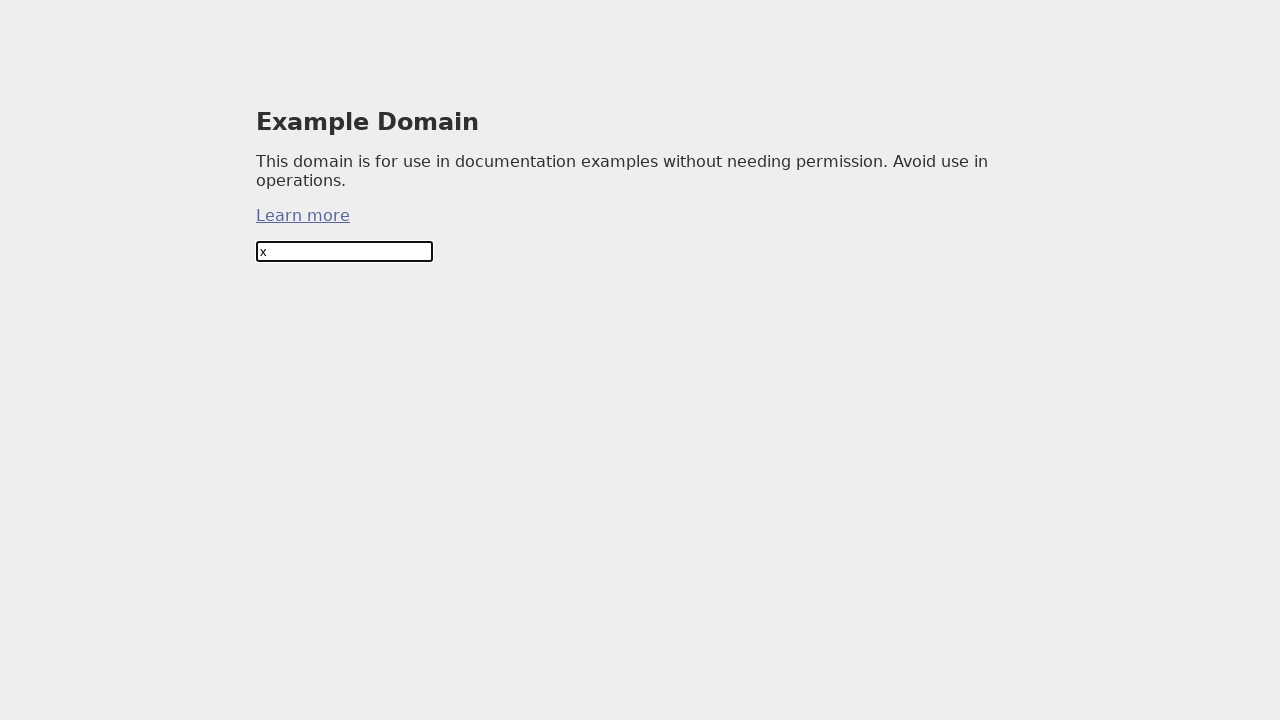

Pressed Backspace key to delete the character on #myInput
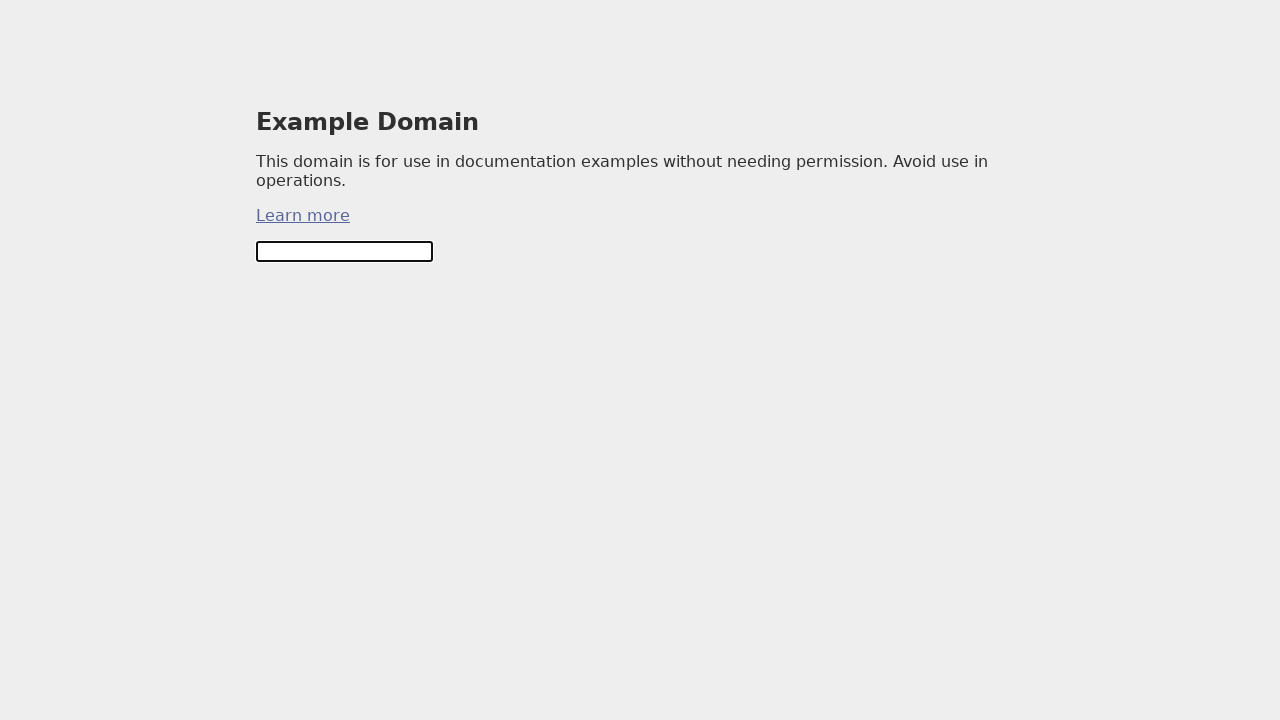

Verified that input field is empty after backspace
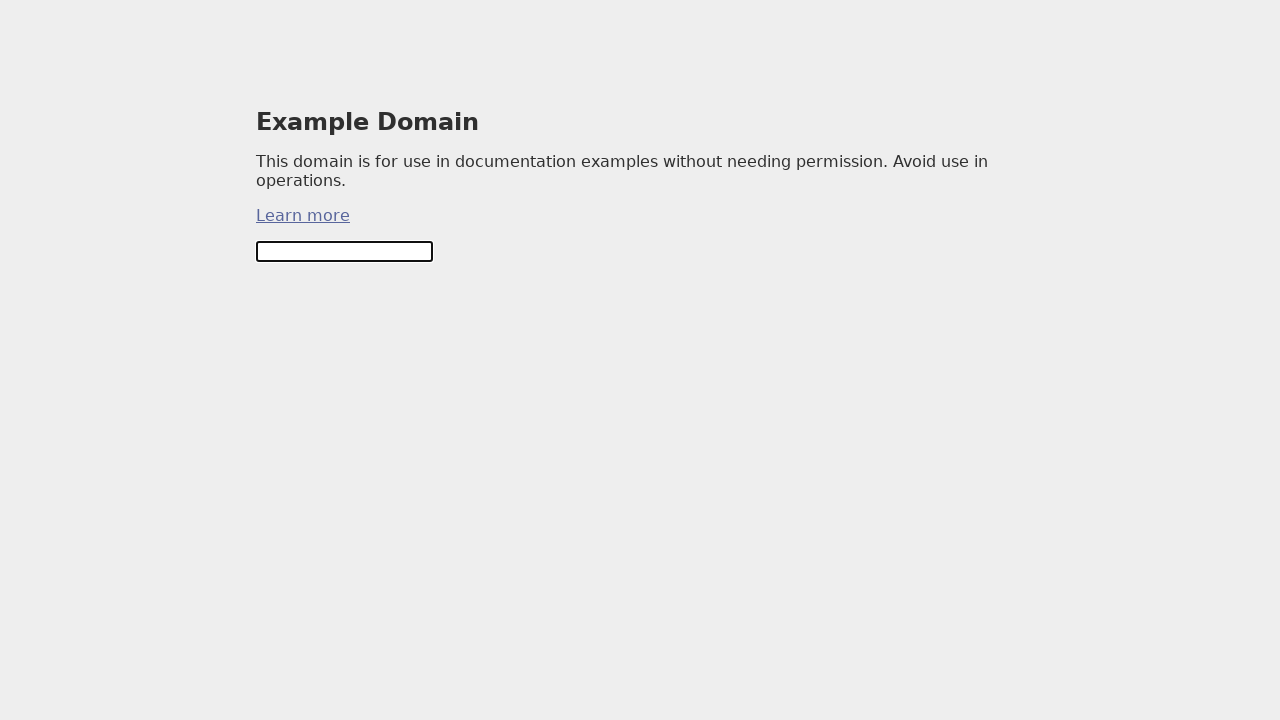

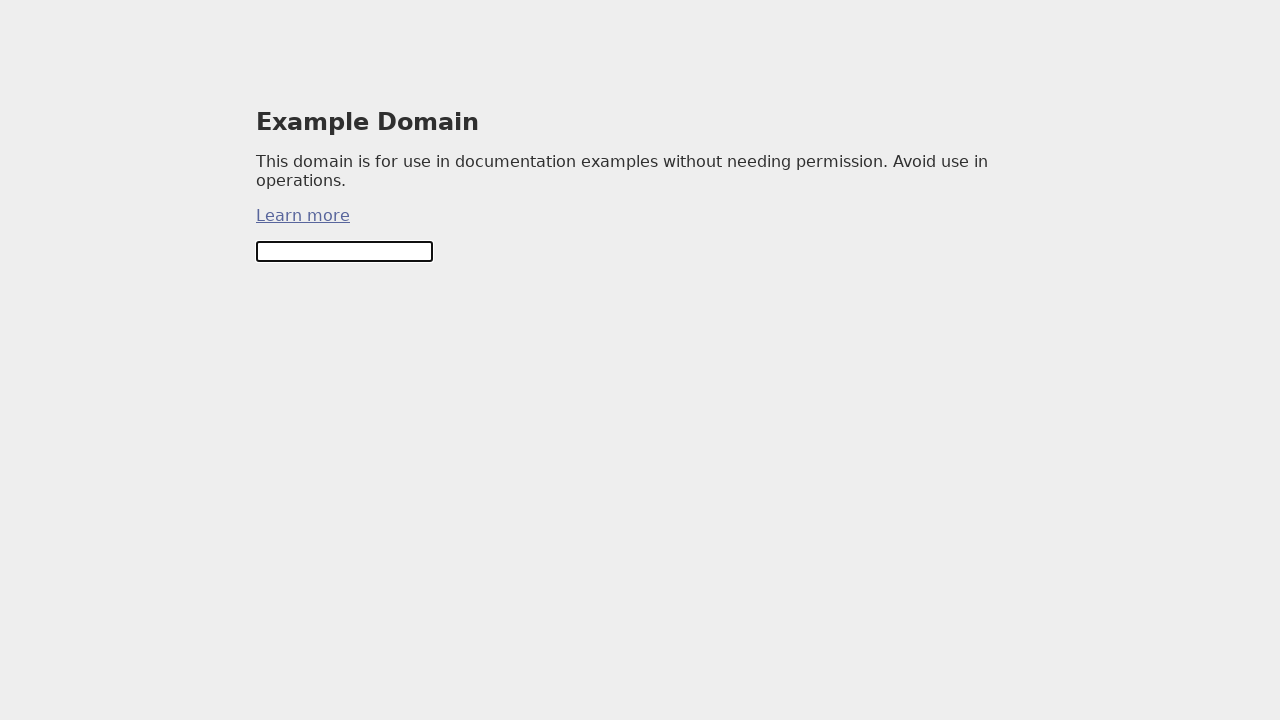